Tests iframe interaction by clicking a link inside an embedded frame

Starting URL: https://rahulshettyacademy.com/AutomationPractice

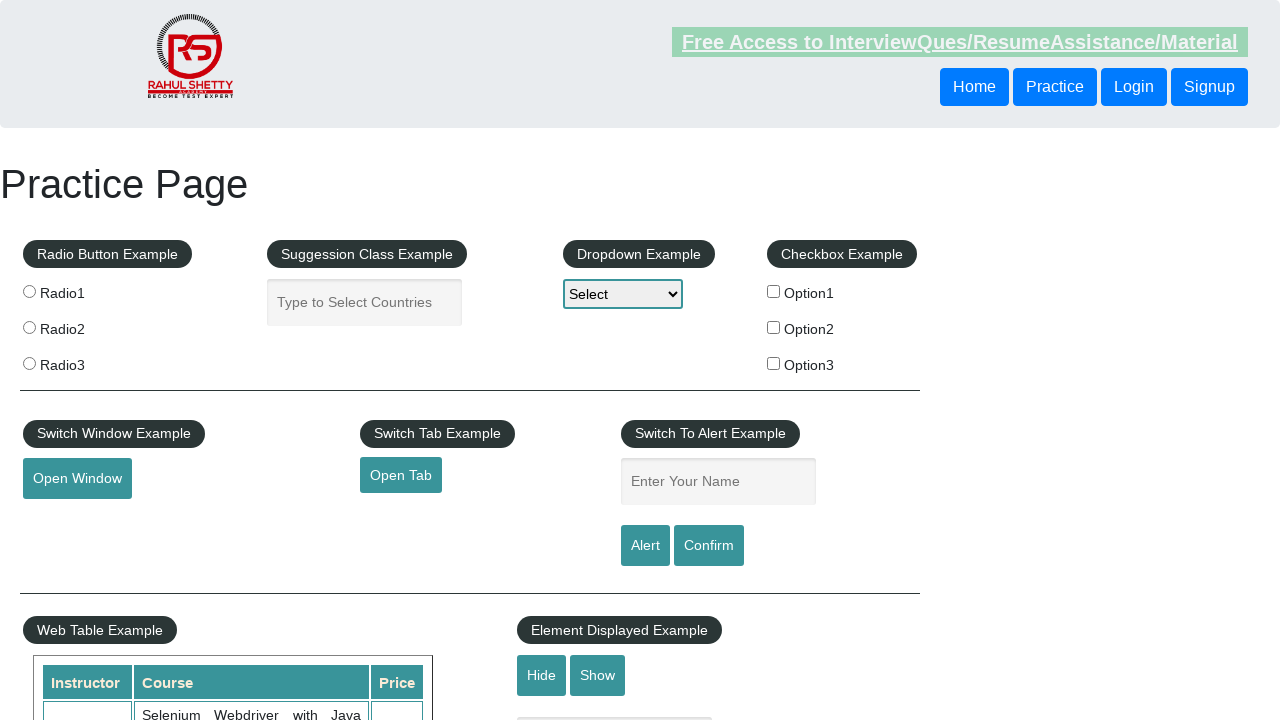

Located iframe with id 'courses-iframe'
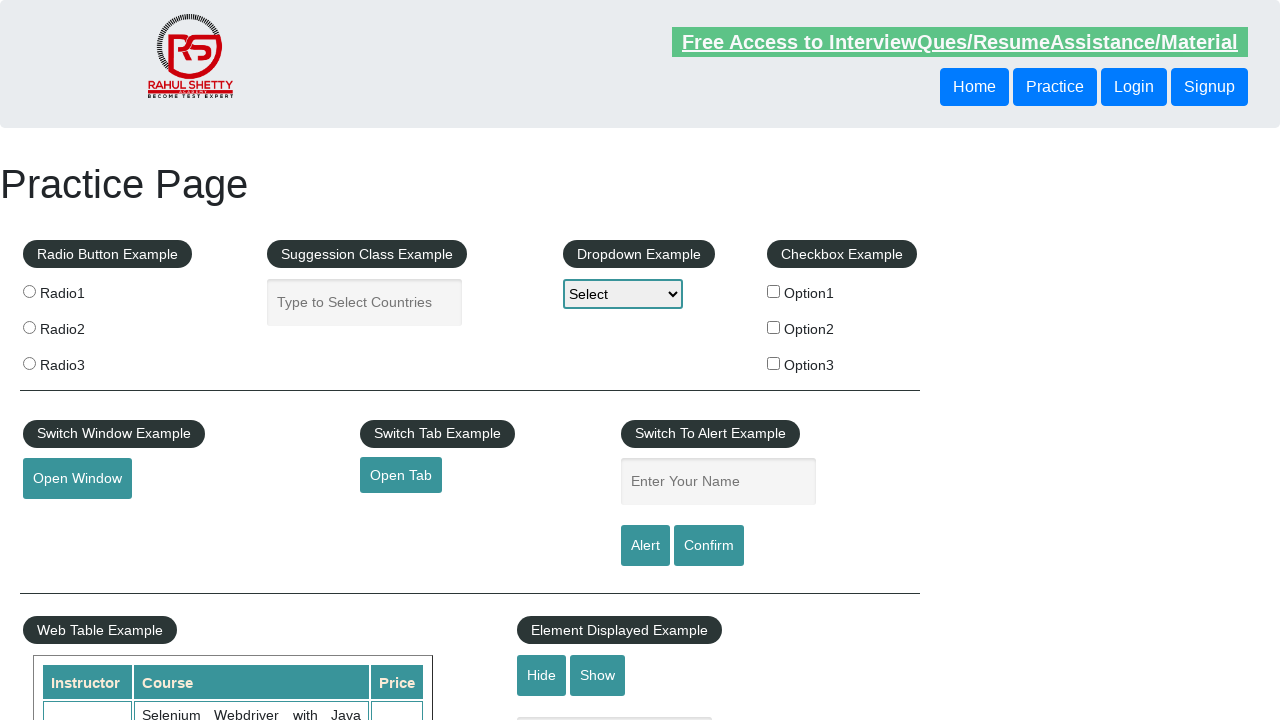

Clicked 'All Access Plan' link inside iframe at (307, 360) on #courses-iframe >> internal:control=enter-frame >> internal:role=link[name="All 
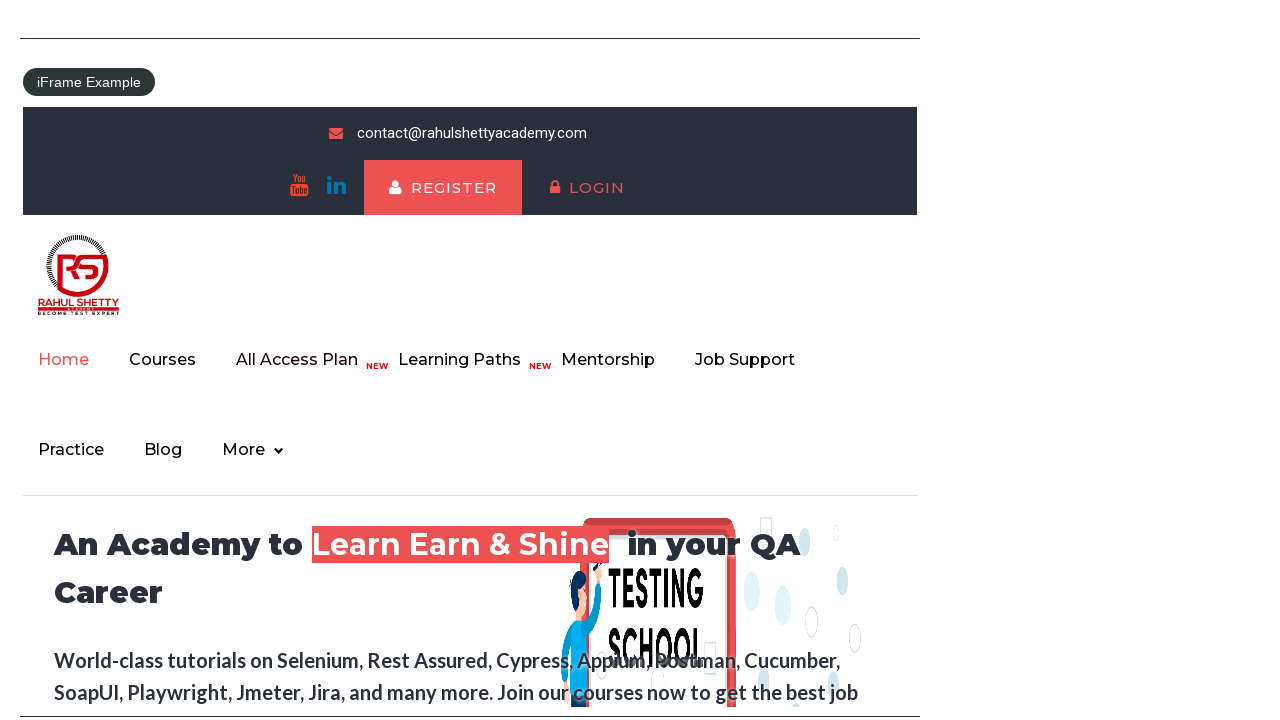

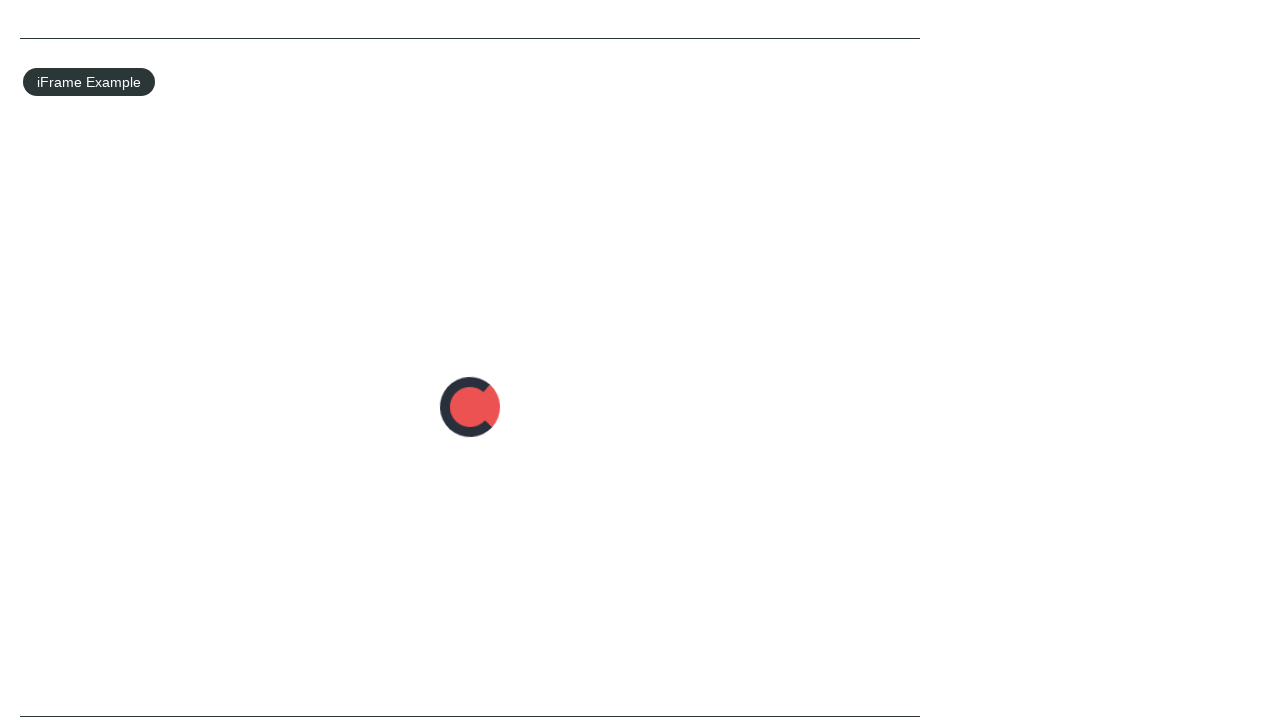